Tests checking an unchecked checkbox by clicking it and verifying it becomes selected

Starting URL: https://the-internet.herokuapp.com/checkboxes

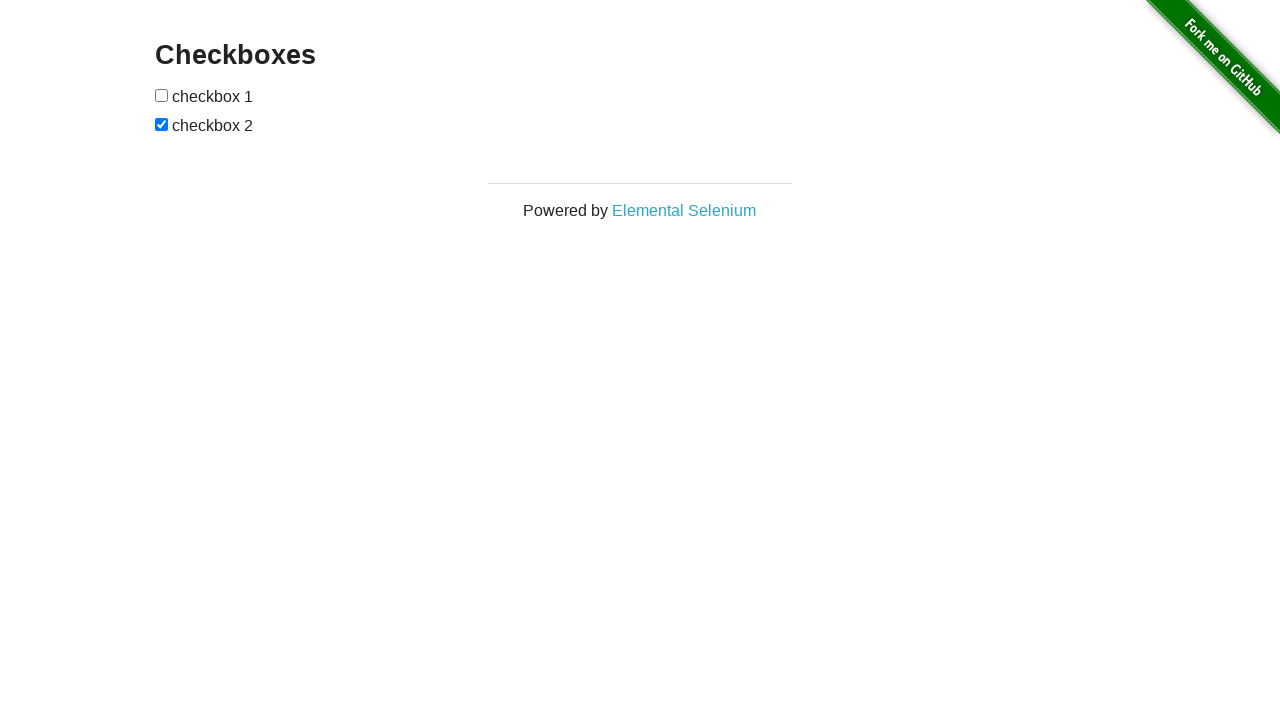

Located the first checkbox element
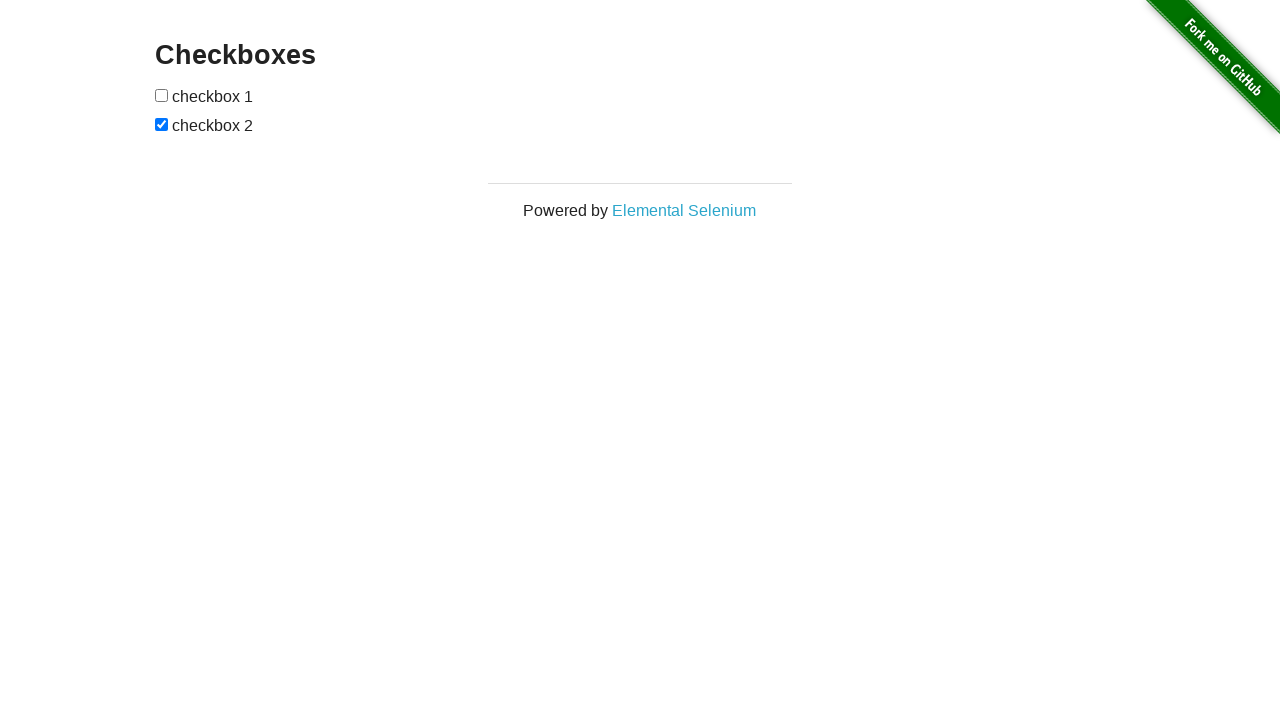

Verified the first checkbox is initially unchecked
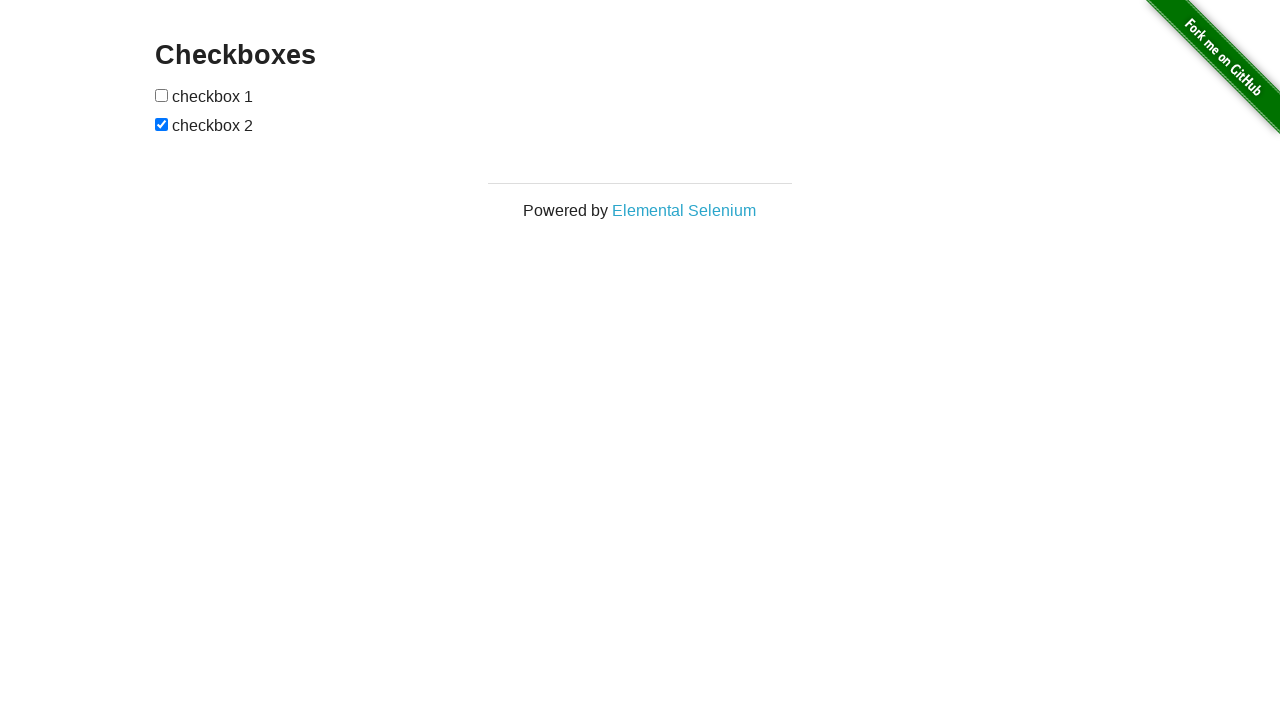

Clicked the checkbox to check it at (162, 95) on [type=checkbox]:nth-child(1)
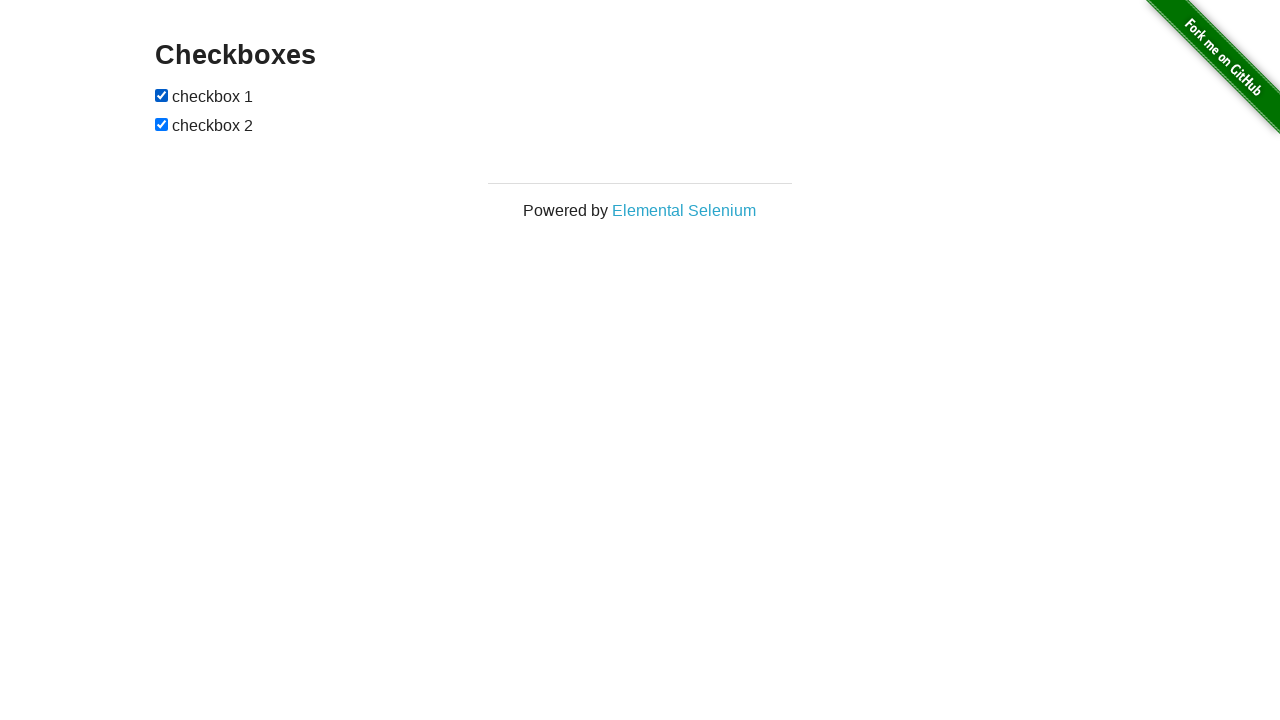

Verified the checkbox is now checked
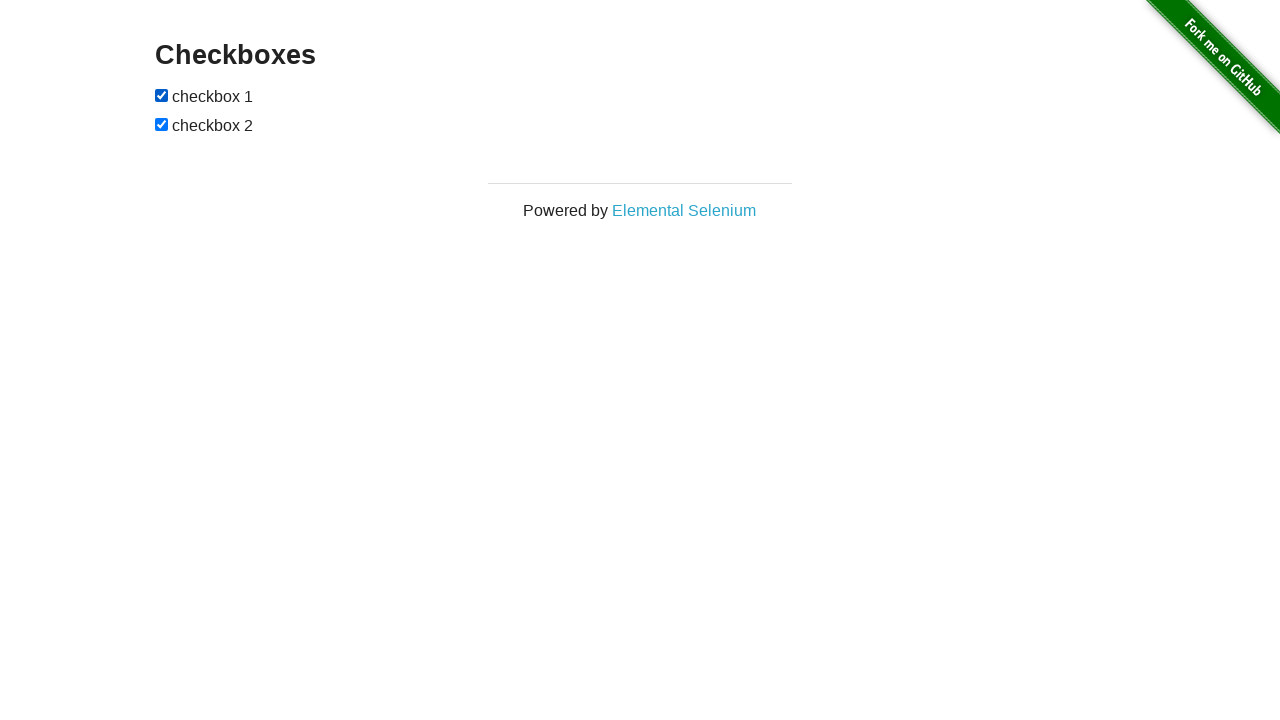

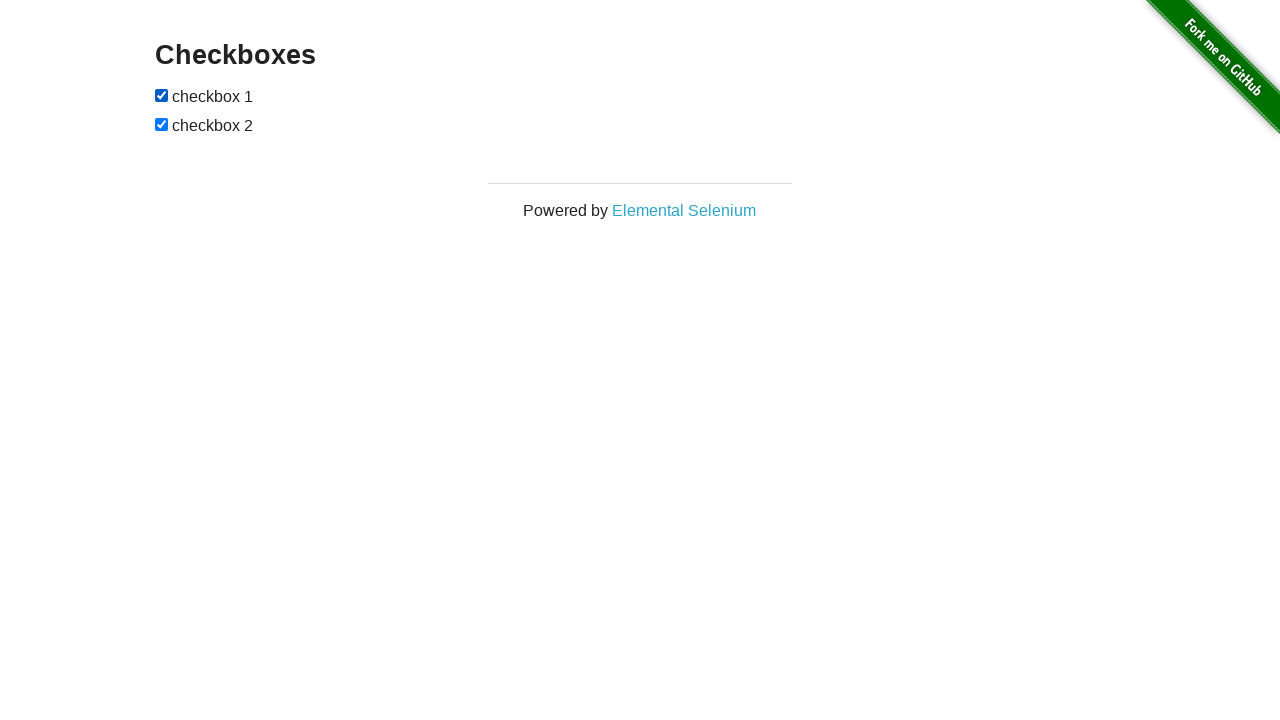